Navigates to a demo site and clicks on navigation links to test window handling functionality

Starting URL: https://www.globalsqa.com/demo-site/select-dropdown-menu/

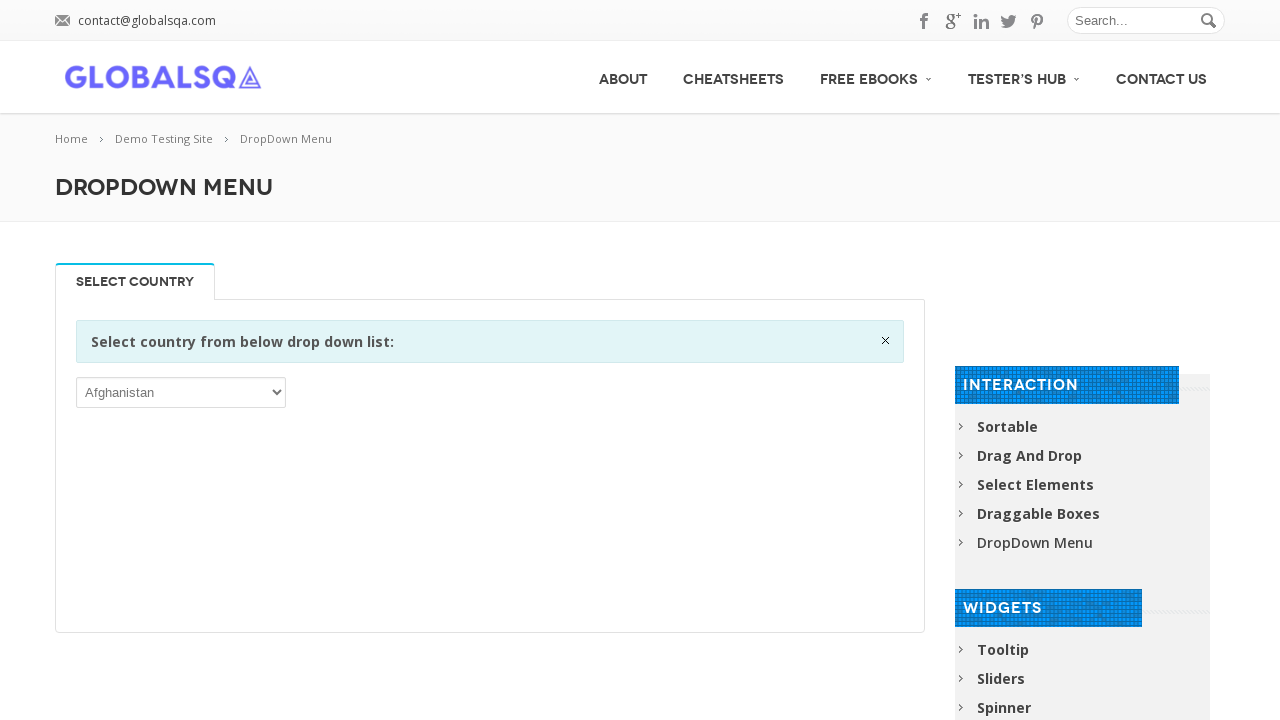

Clicked on the 5th navigation link in the subheader at (925, 21) on xpath=//div[@class='subheader_inside']/a[5]
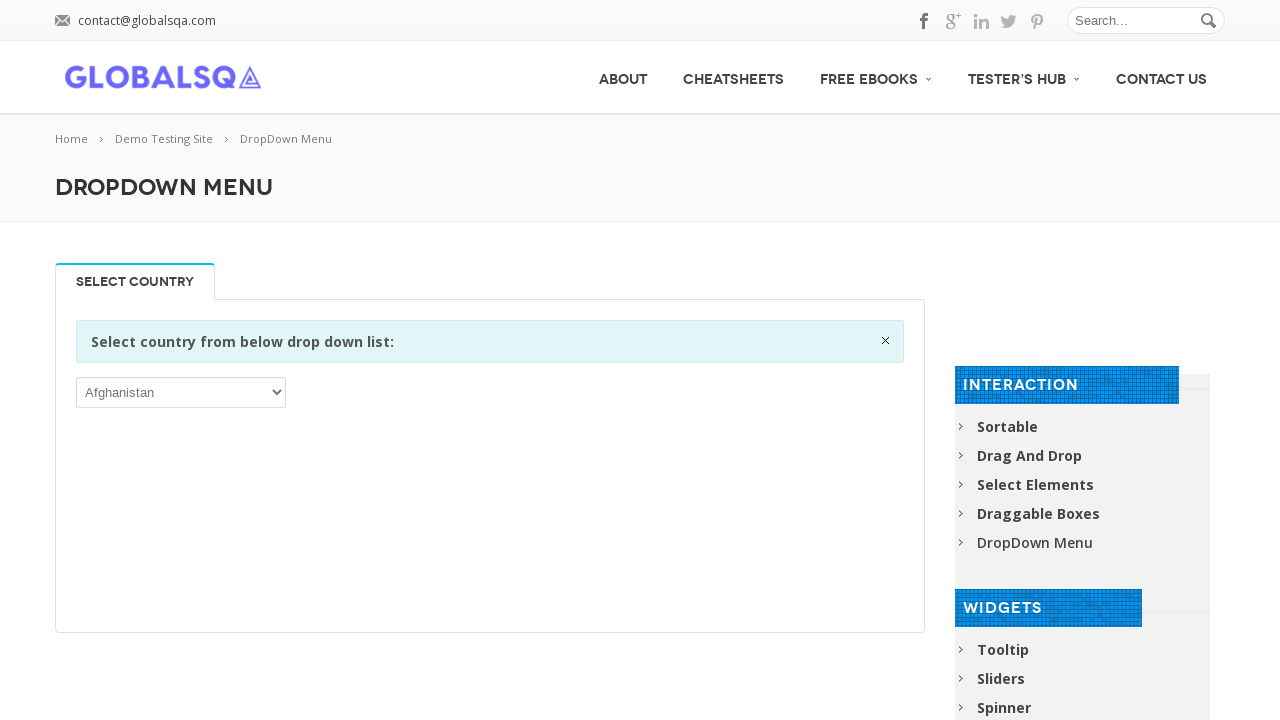

Clicked on the 4th navigation link in the subheader at (953, 21) on xpath=//div[@class='subheader_inside']/a[4]
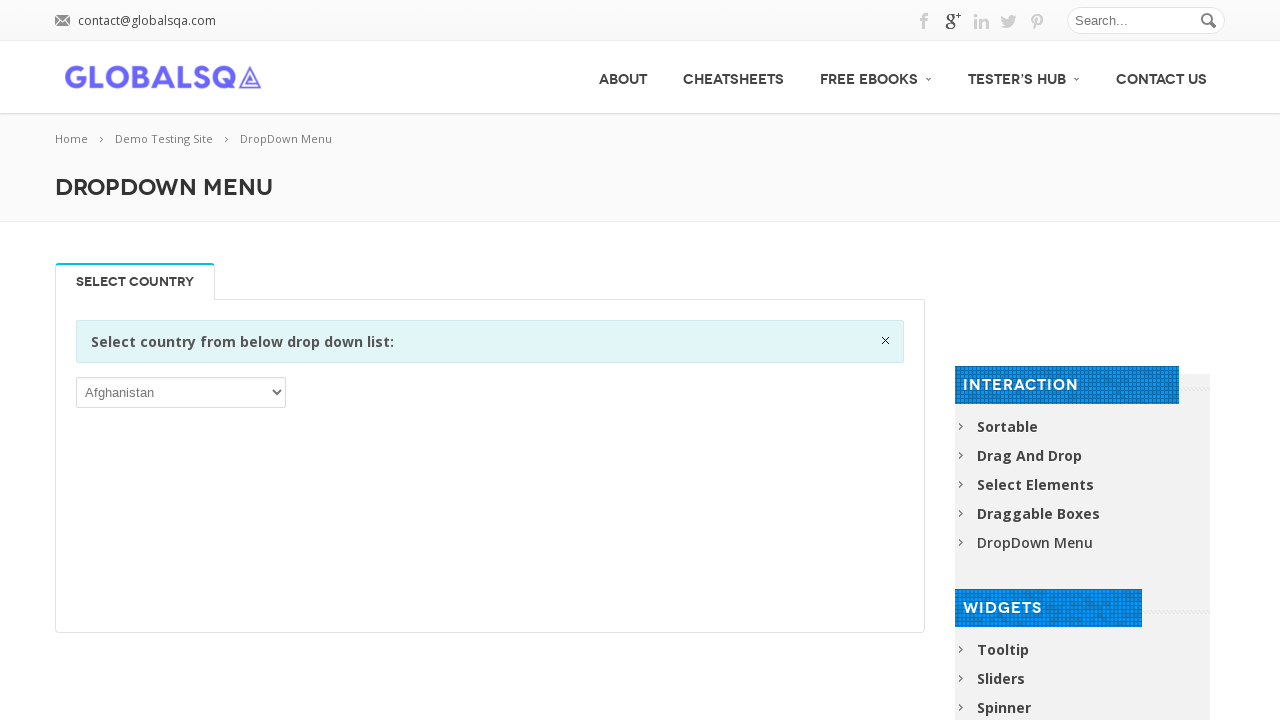

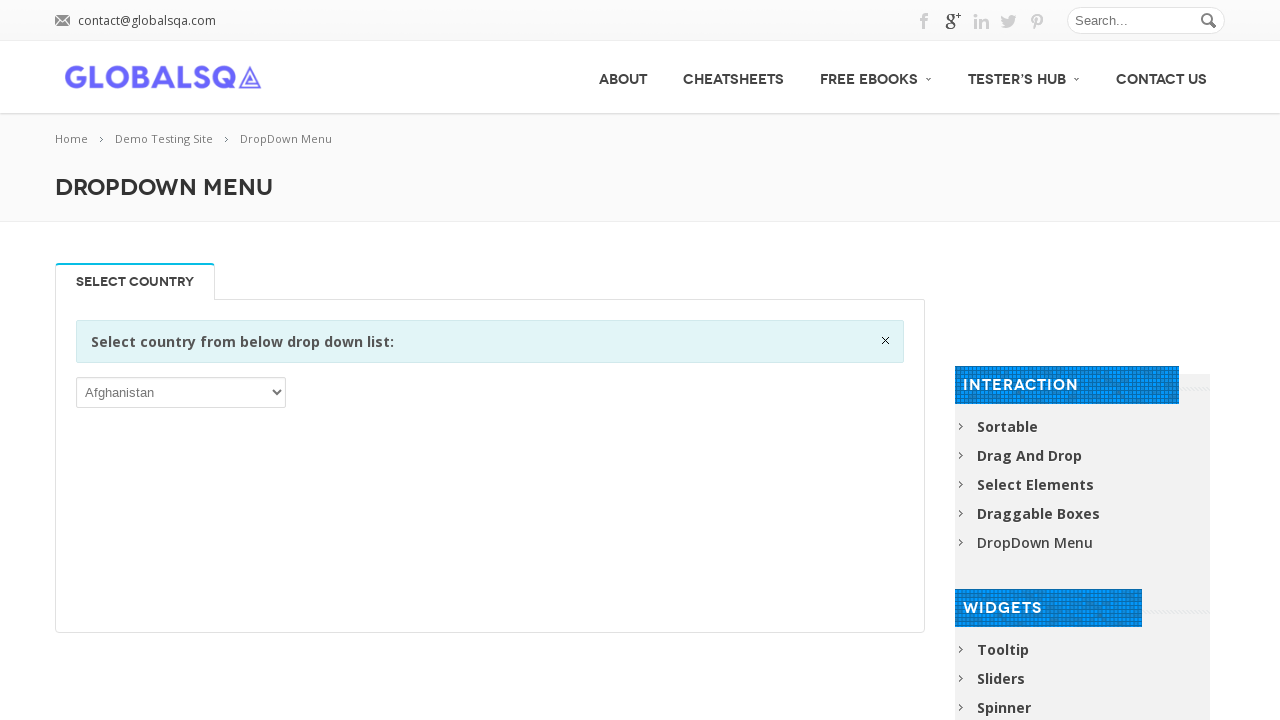